Tests checkbox functionality by verifying initial states and toggling both checkboxes - clicking the first checkbox to check it and the second checkbox to uncheck it

Starting URL: https://the-internet.herokuapp.com/checkboxes

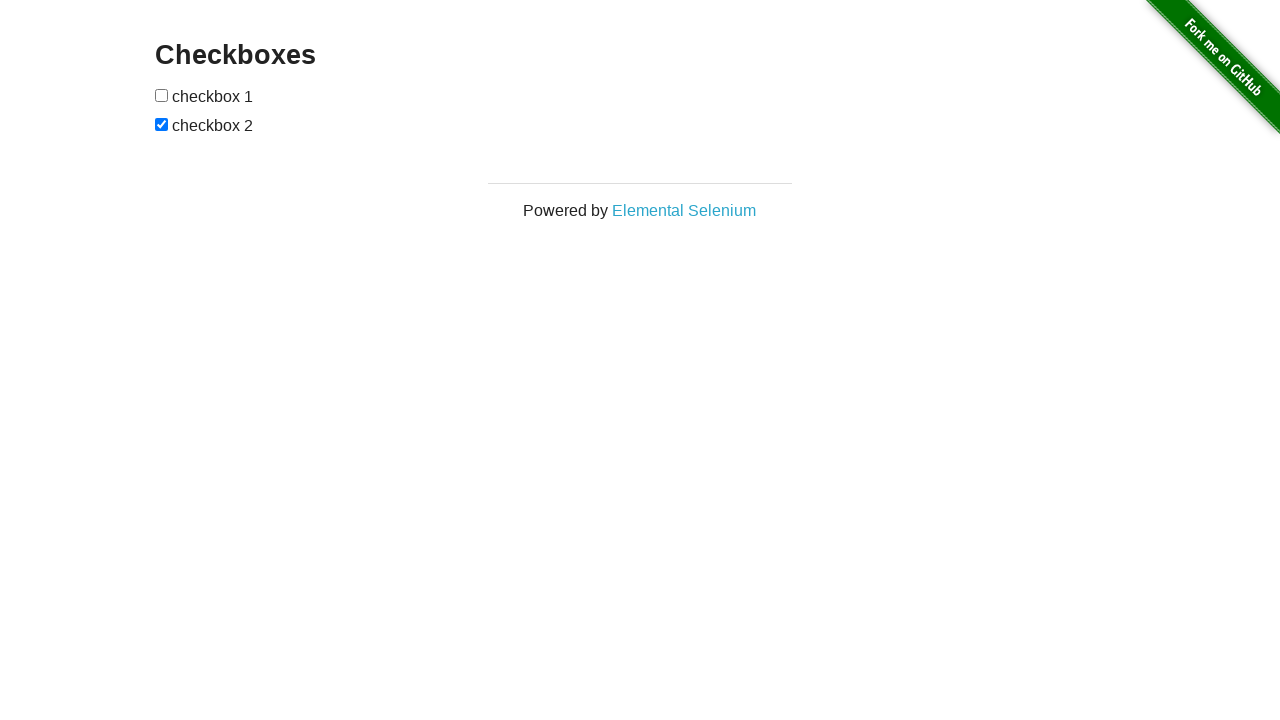

Located all checkboxes on the page
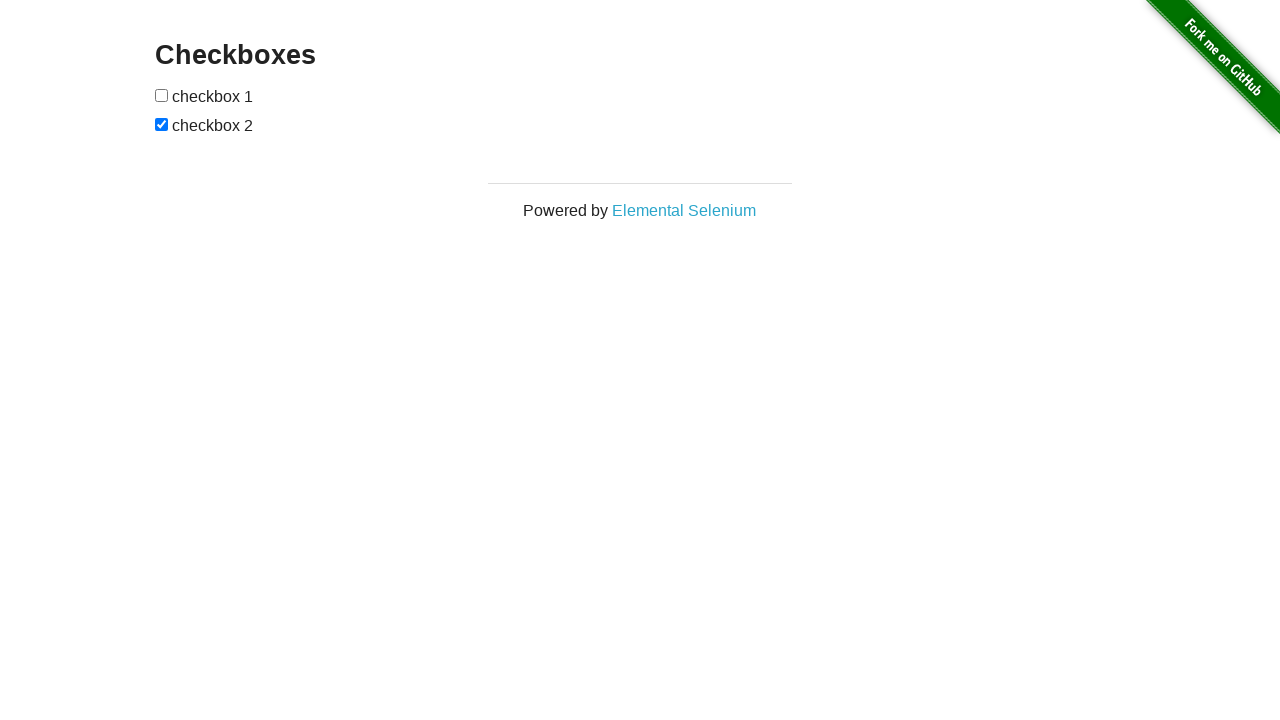

Verified first checkbox is initially unchecked
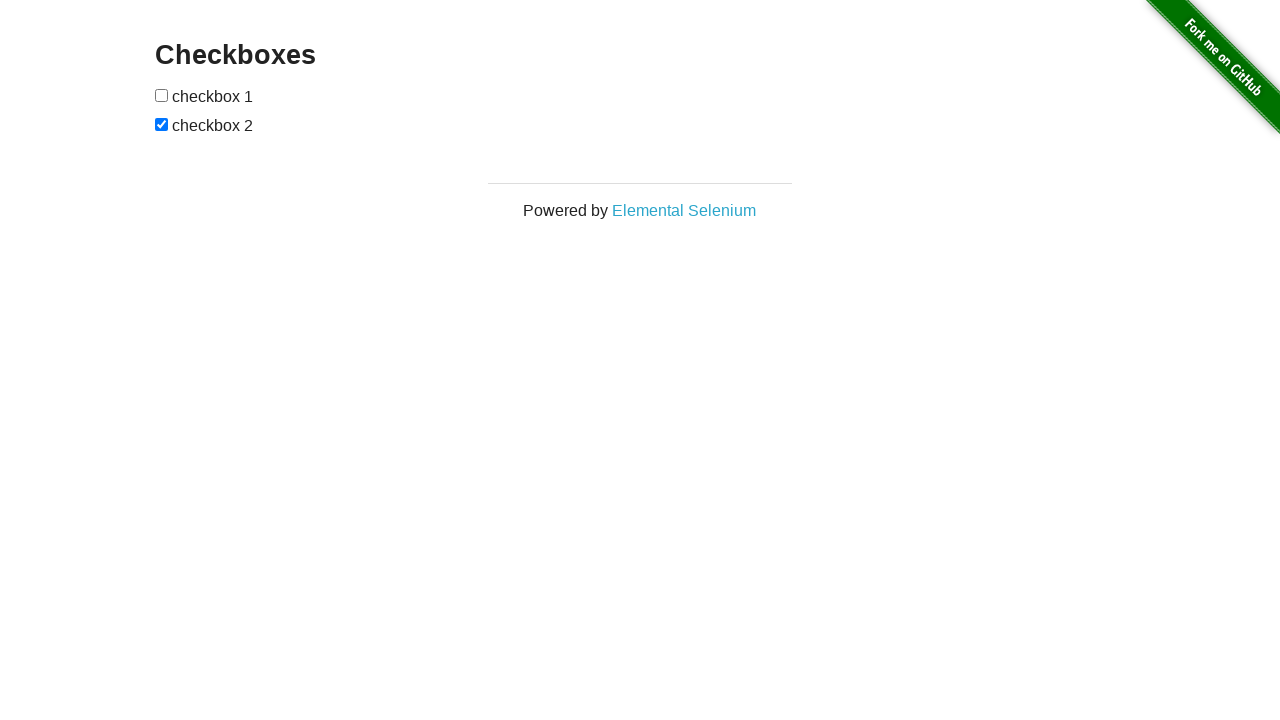

Clicked first checkbox to check it at (162, 95) on [type=checkbox] >> nth=0
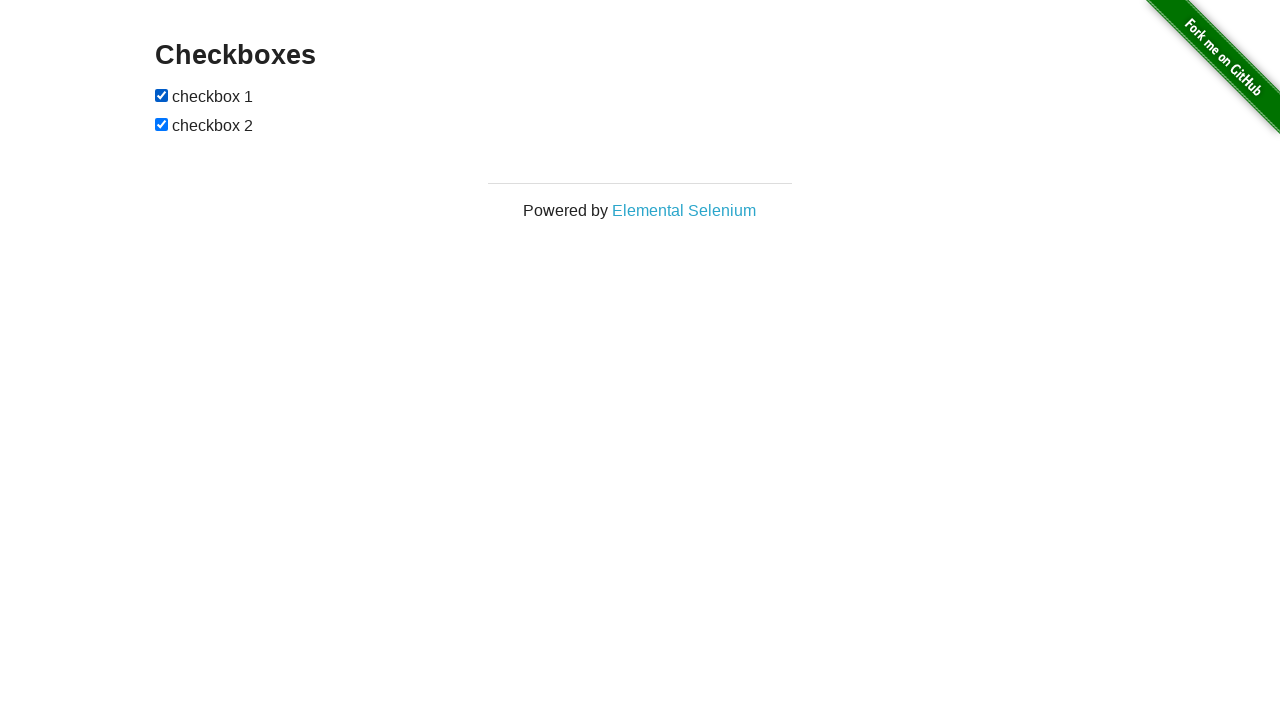

Verified first checkbox is now checked
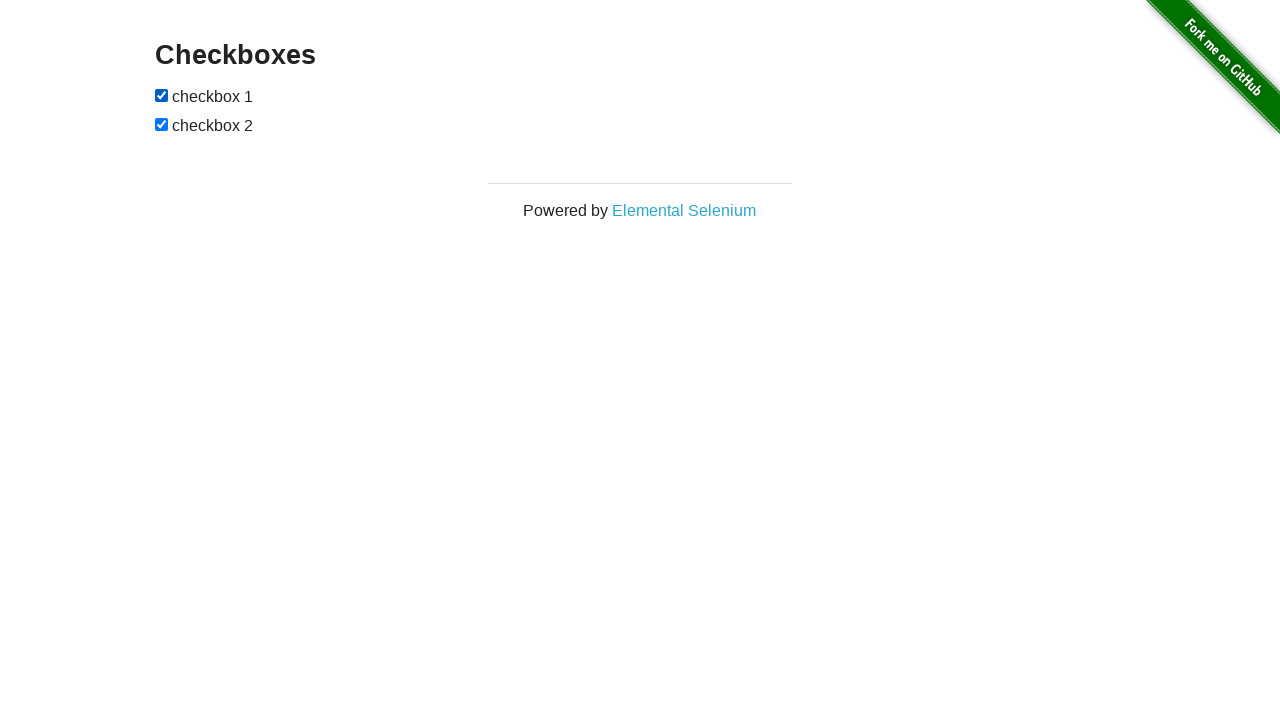

Verified second checkbox is initially checked
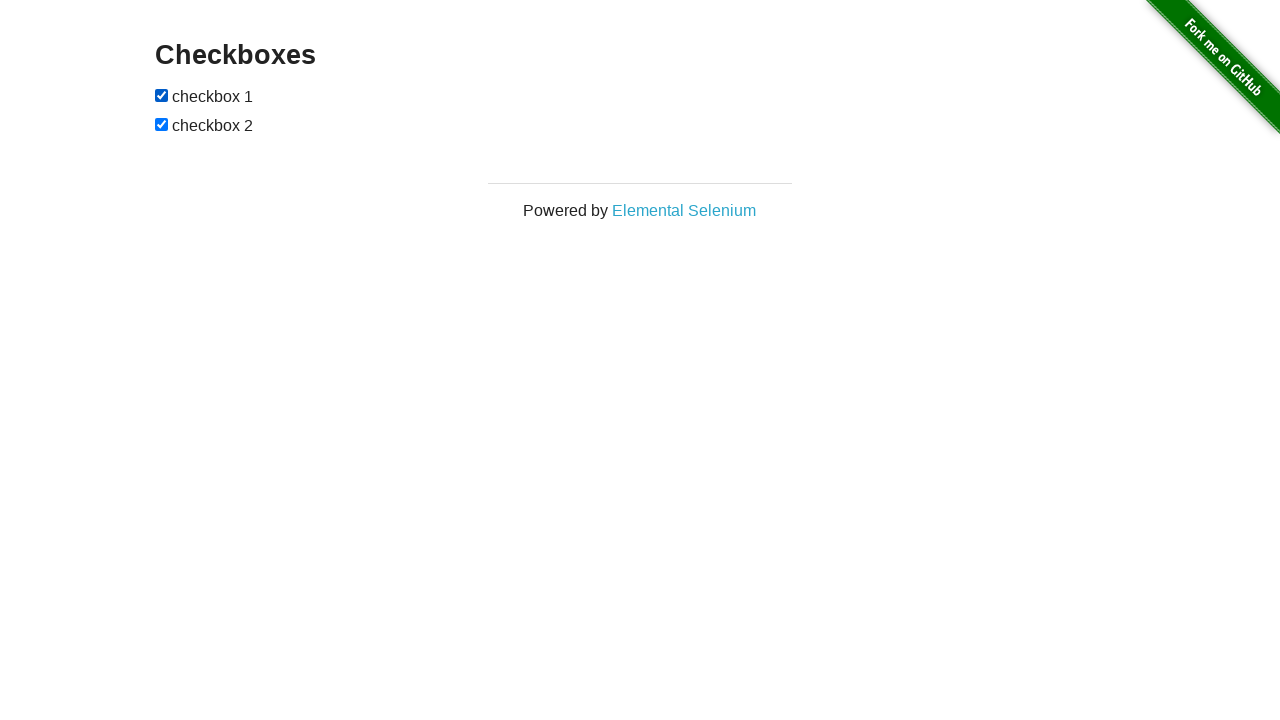

Clicked second checkbox to uncheck it at (162, 124) on [type=checkbox] >> nth=1
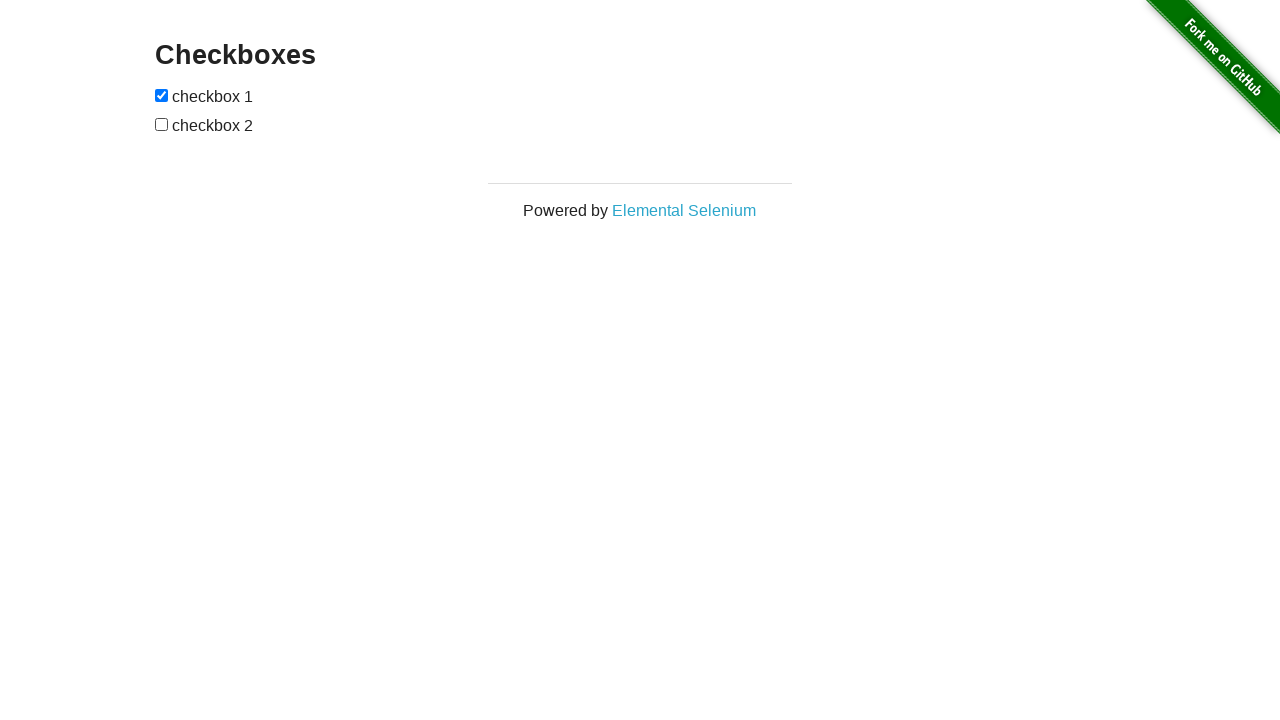

Verified second checkbox is now unchecked
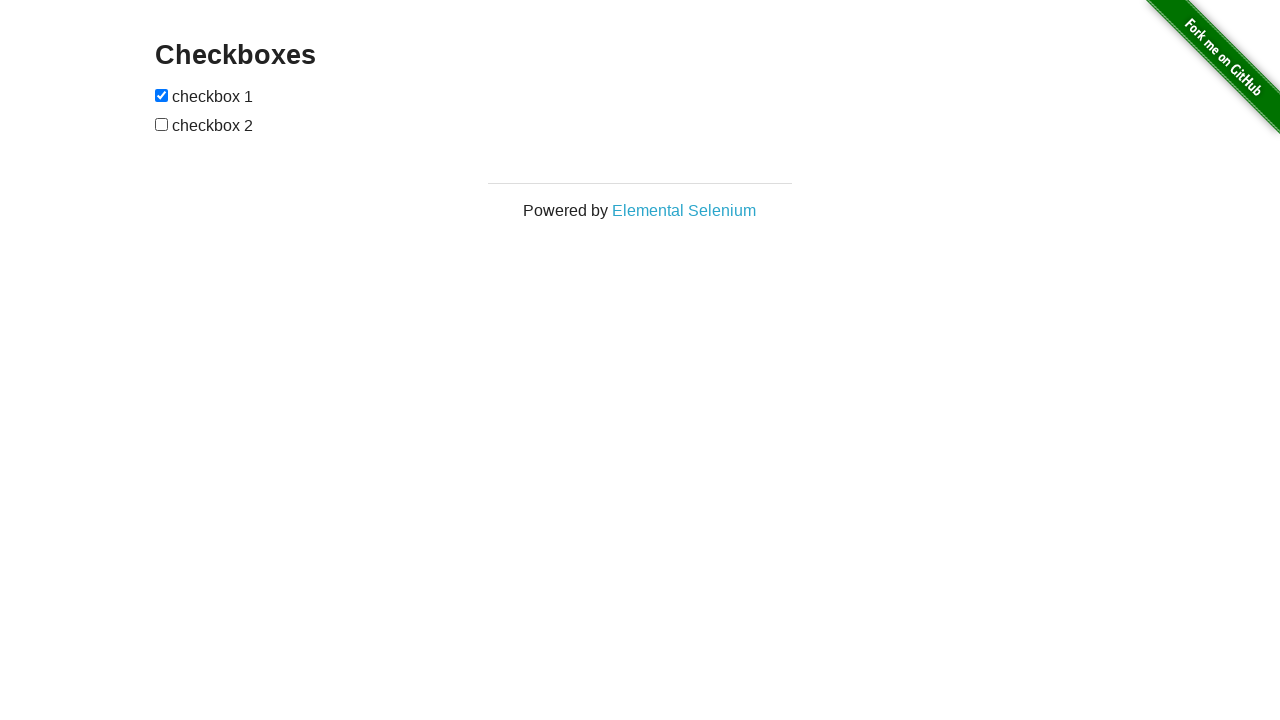

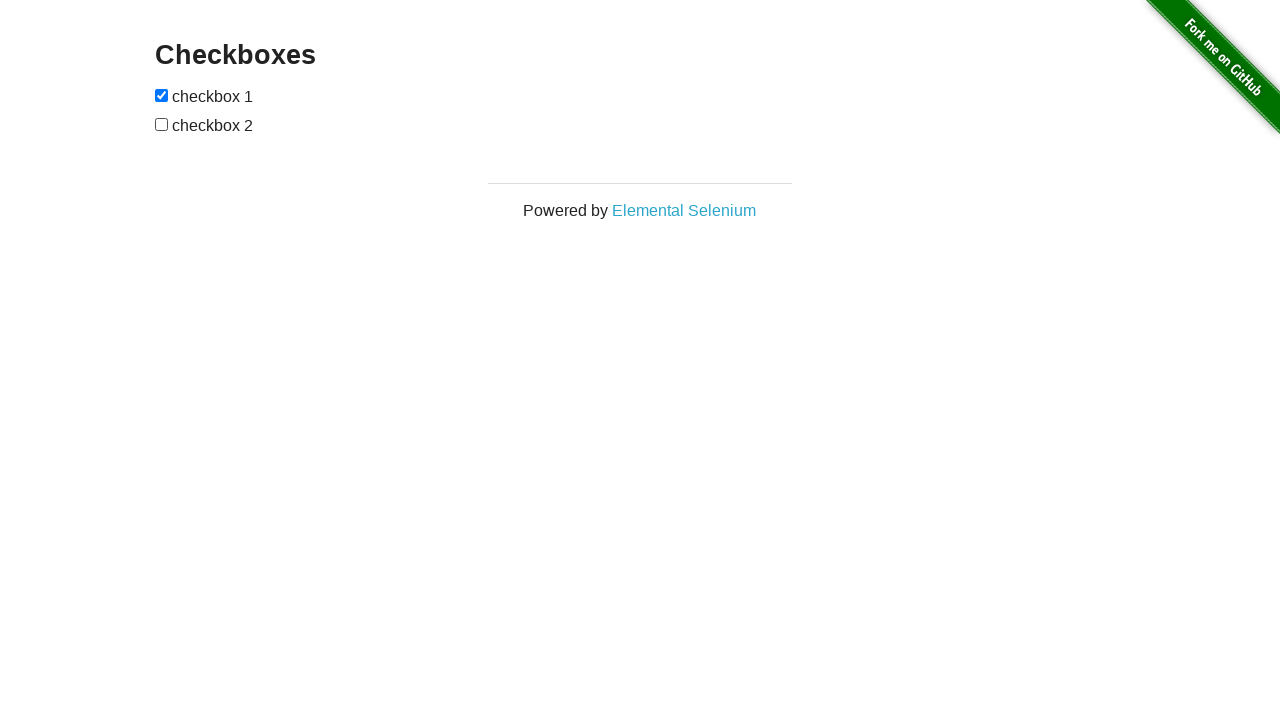